Tests the feedback form by opening it via banner button, verifying form fields are present with correct labels, then closing the form

Starting URL: http://devquality.ru/ru

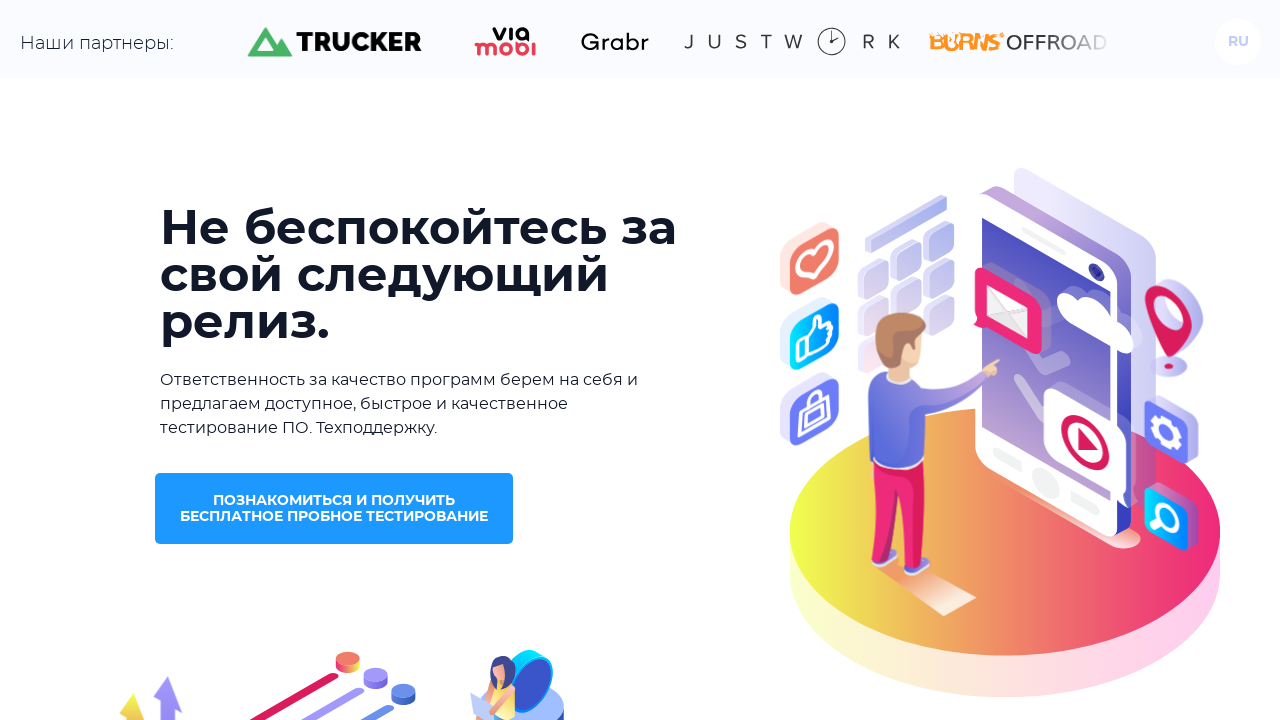

Clicked banner button to open feedback form at (334, 508) on .btn_banner
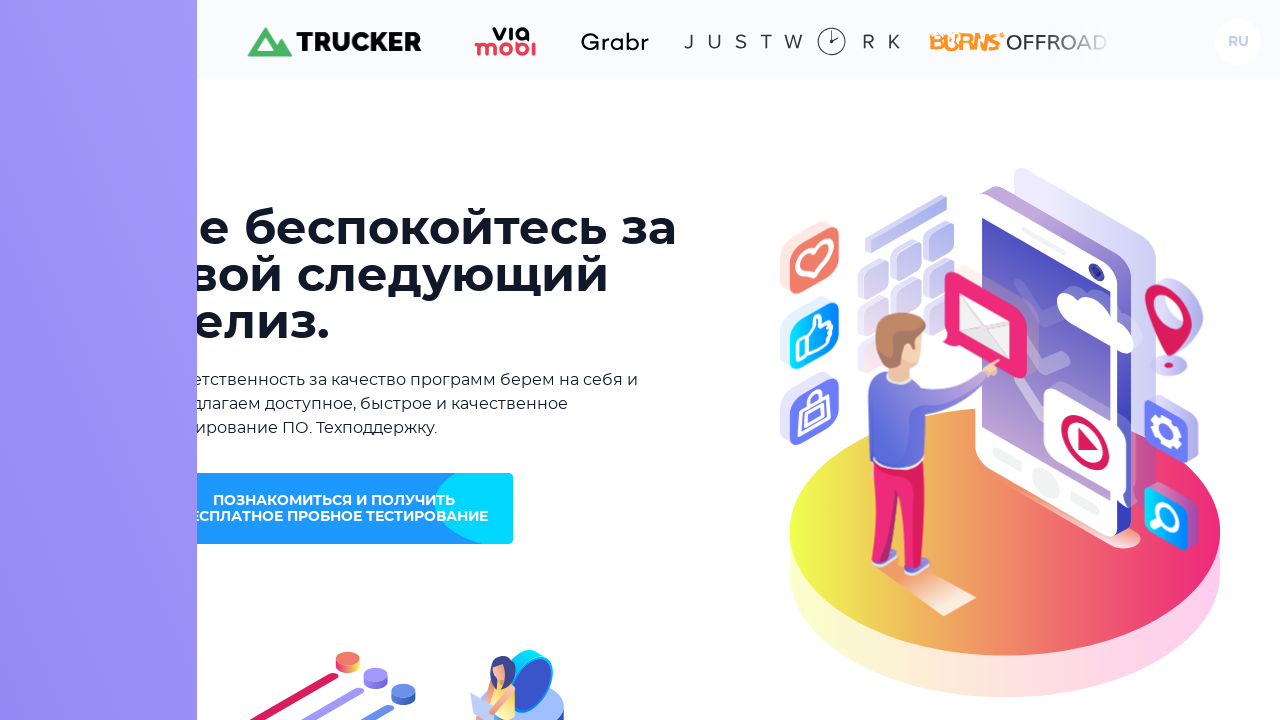

Feedback form popup appeared
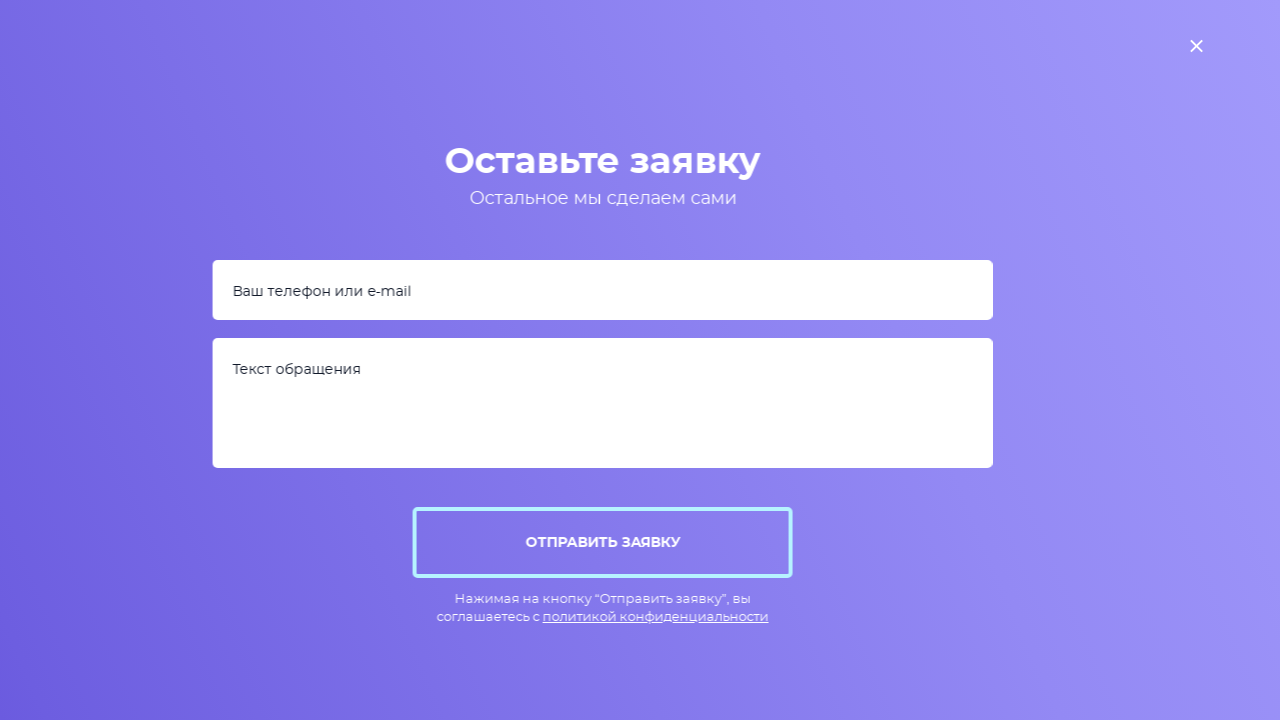

Phone/email input field is present
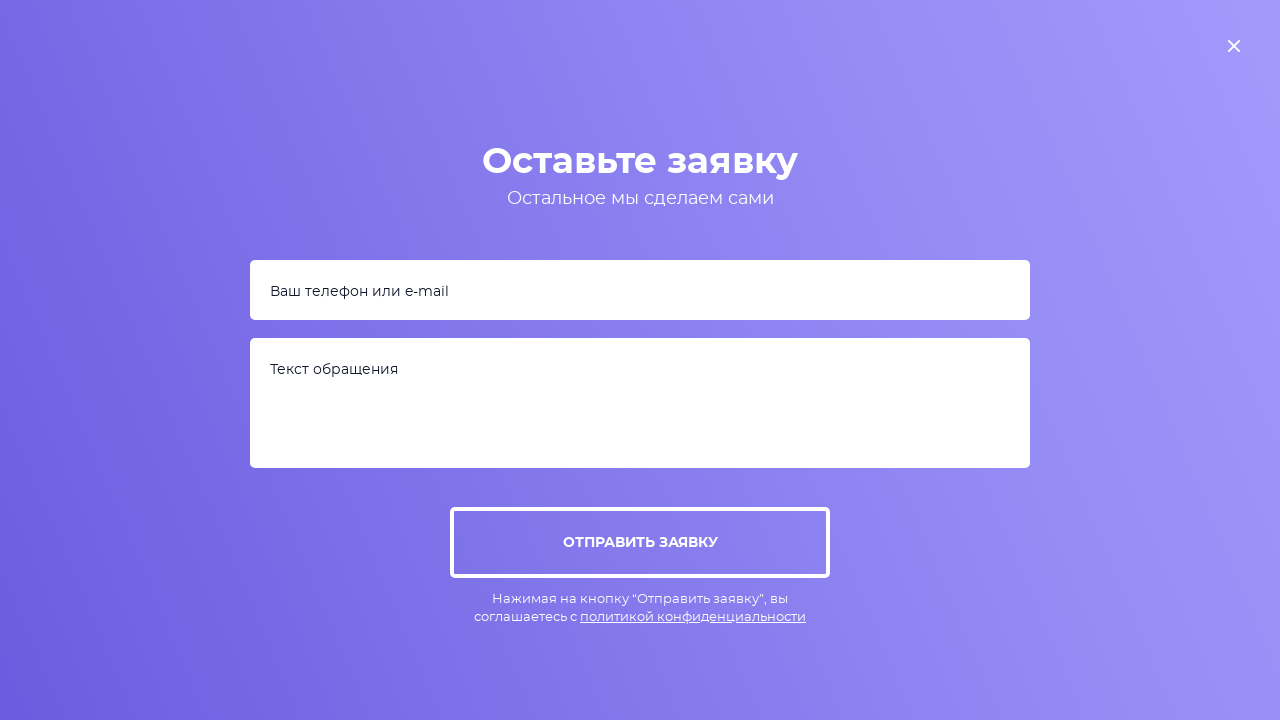

Question/message input field is present
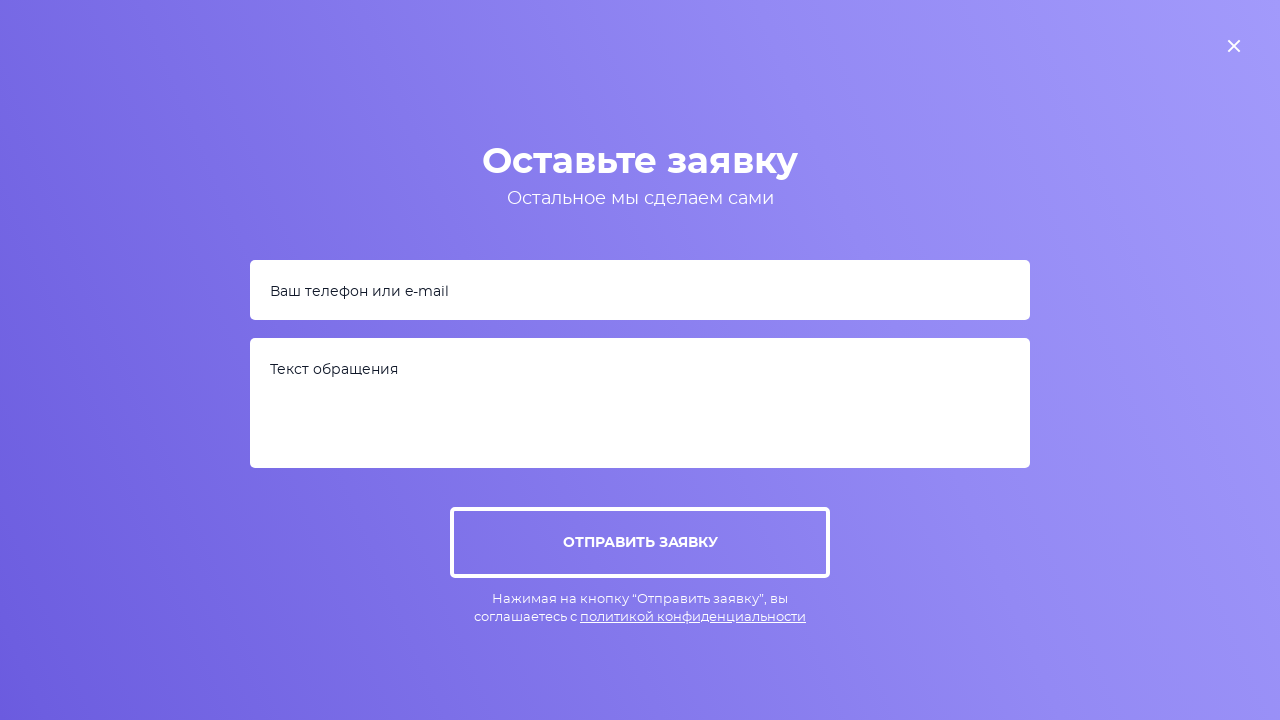

Submit button is present in the form
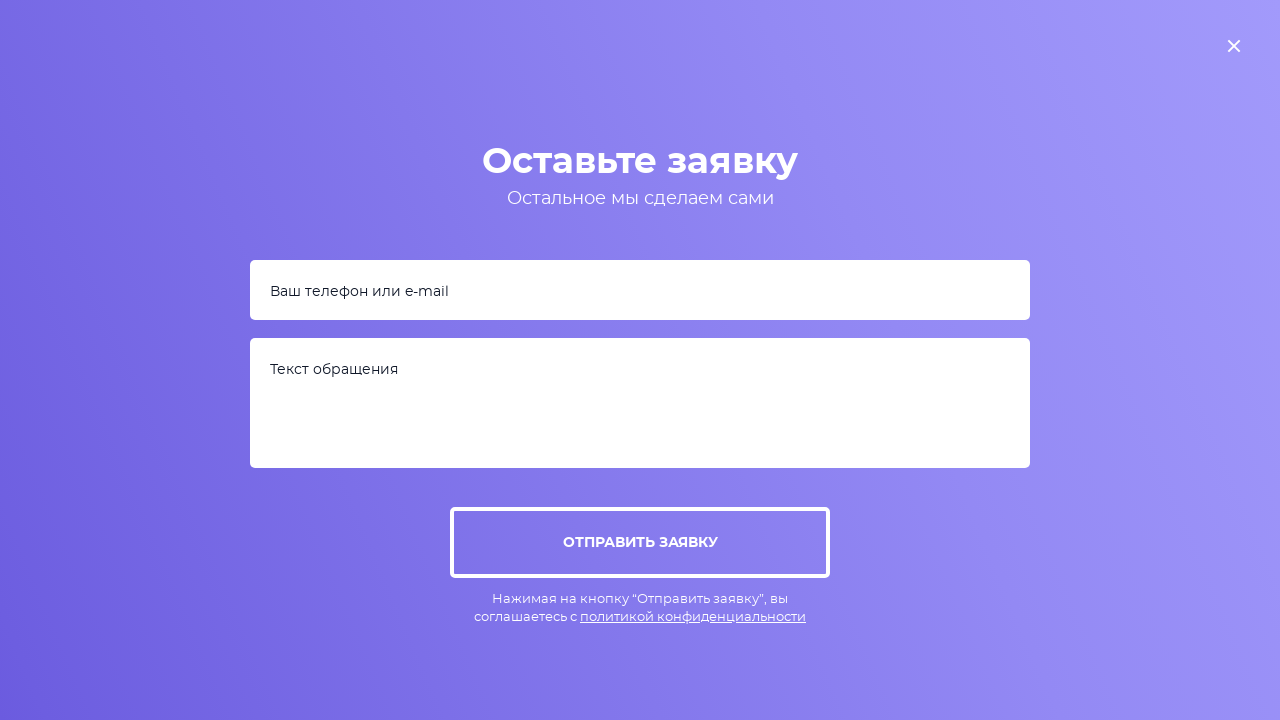

Clicked close button to close feedback form at (1234, 46) on xpath=/html/body/div/div[3]/div/div[1]
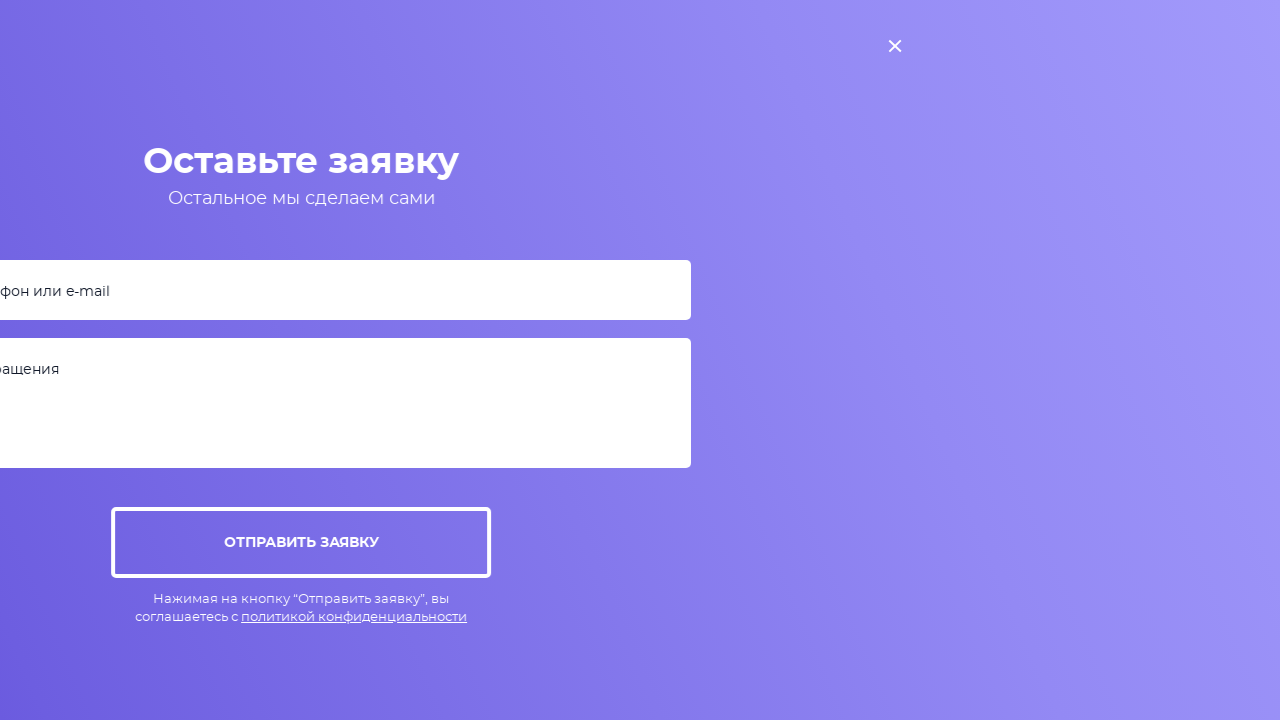

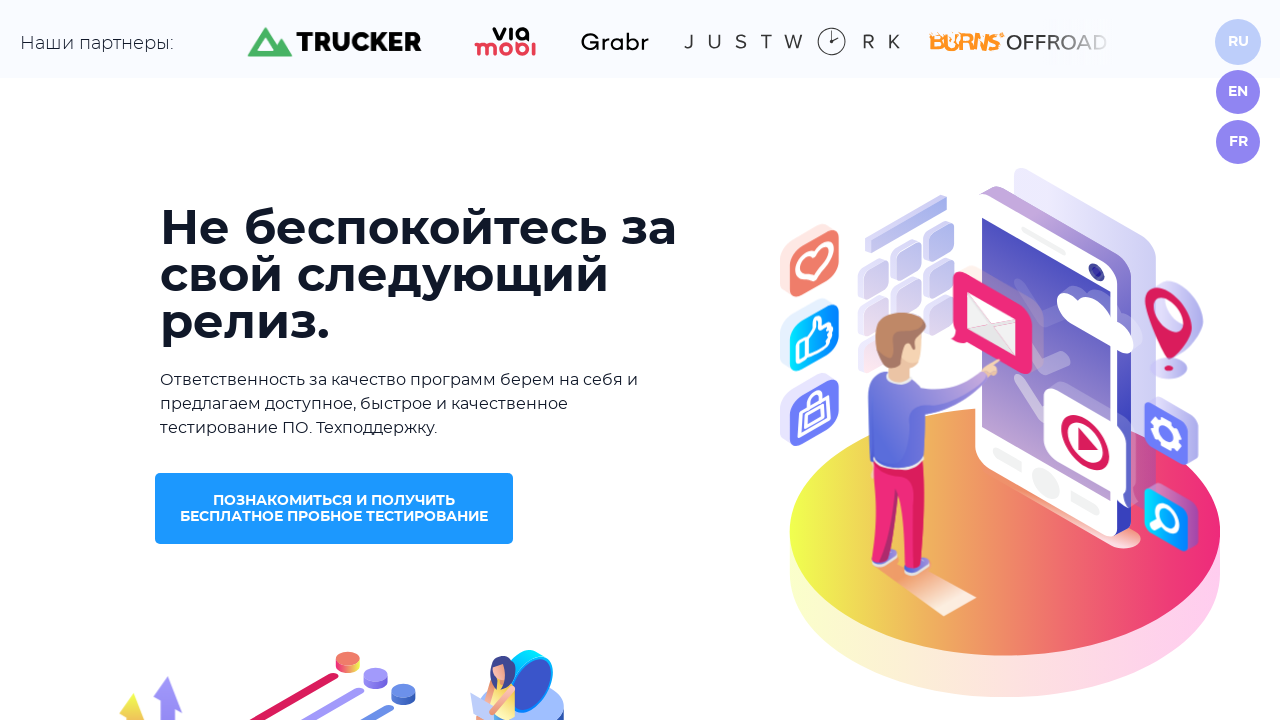